Tests radio button functionality by iterating through and clicking each radio button option in a form

Starting URL: https://echoecho.com/htmlforms10.htm

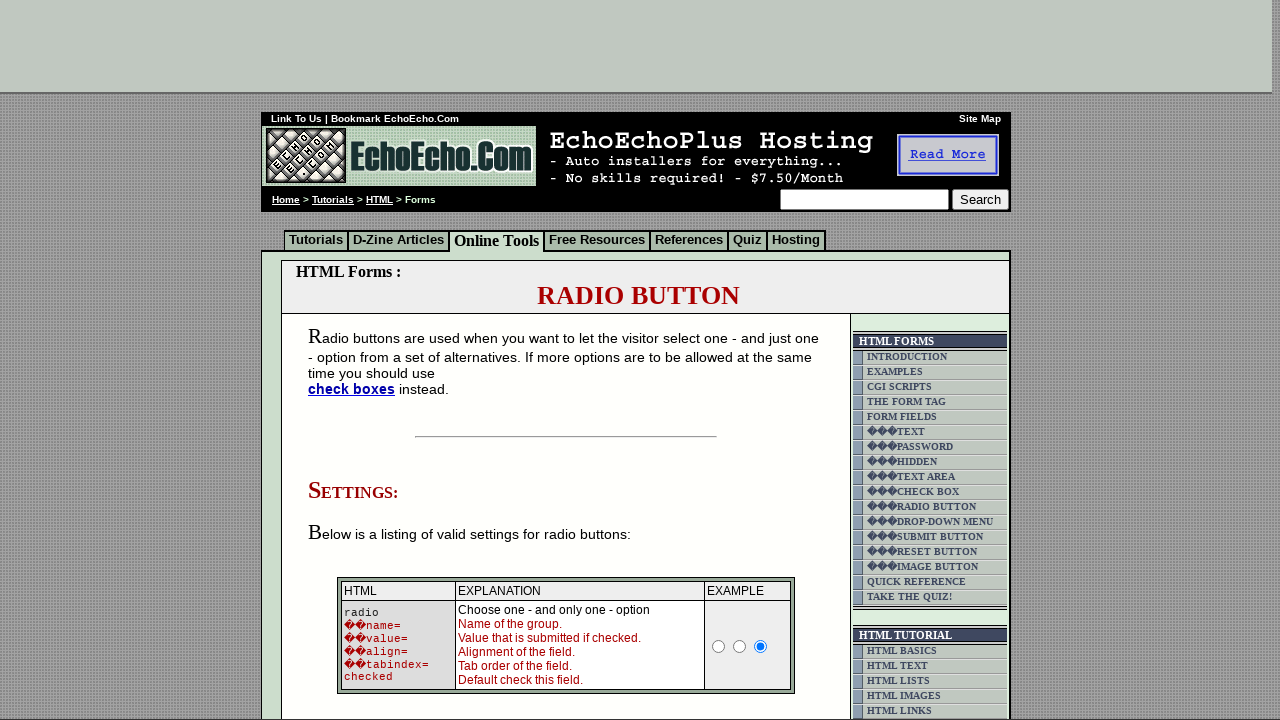

Located radio buttons block on the form
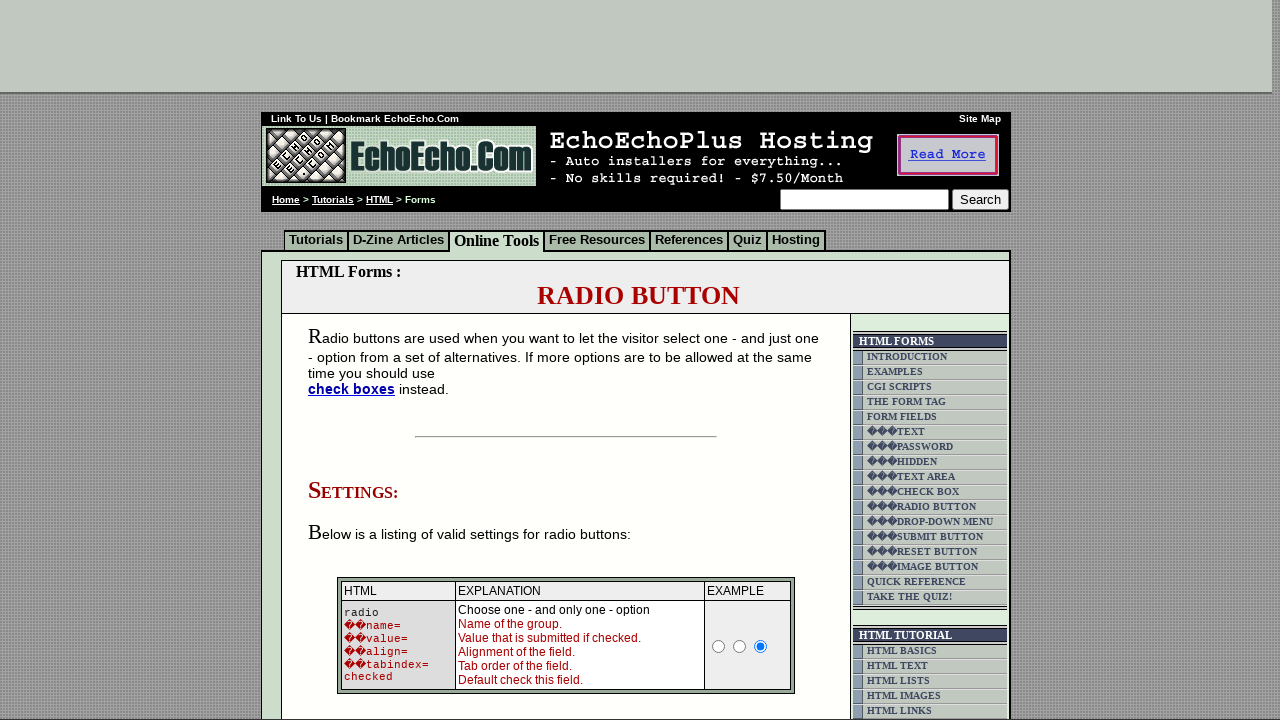

Retrieved all radio button input elements from the block
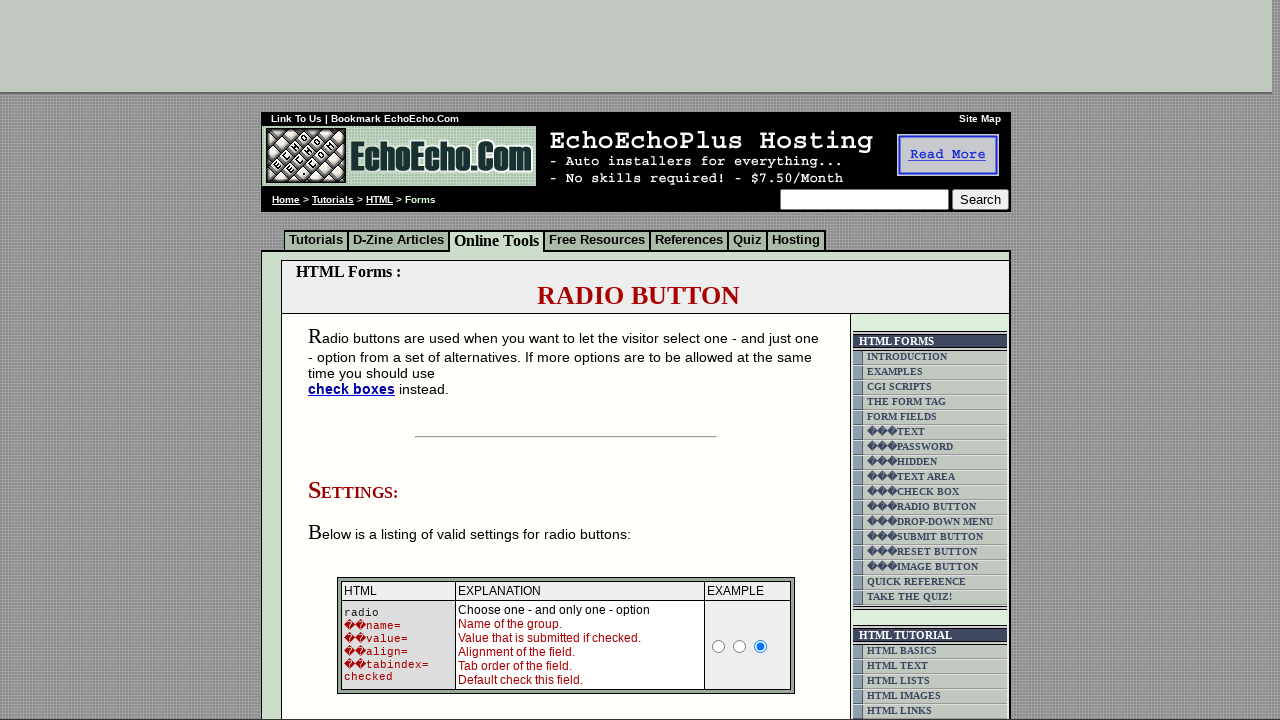

Clicked a radio button option at (356, 360) on xpath=/html/body/div[2]/table[9]/tbody/tr/td[4]/table/tbody/tr/td/div/span/form/
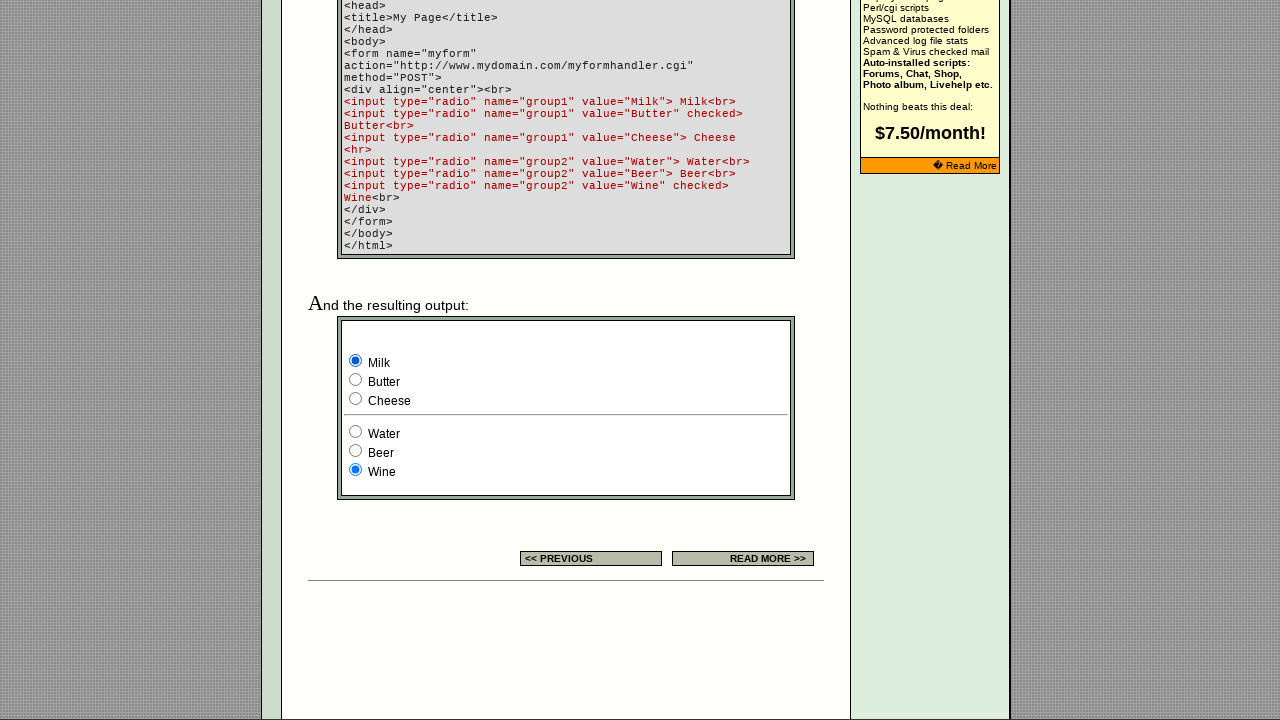

Waited for radio button selection to register
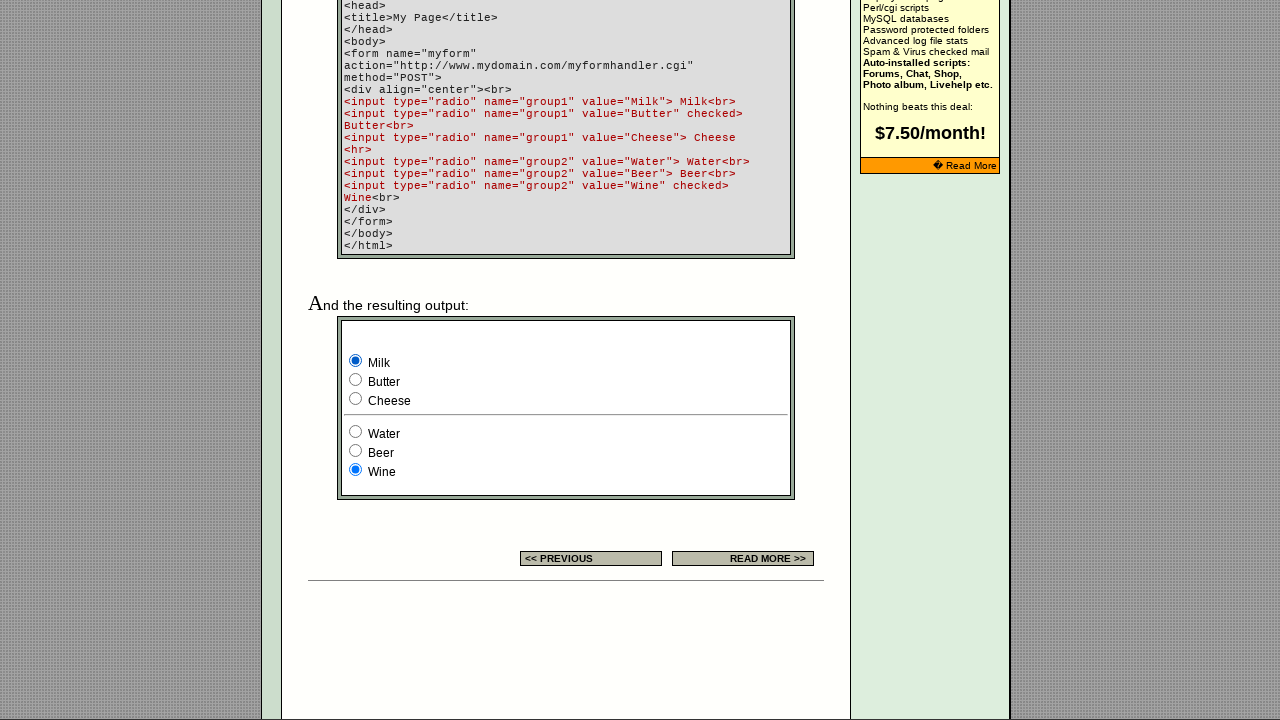

Clicked a radio button option at (356, 380) on xpath=/html/body/div[2]/table[9]/tbody/tr/td[4]/table/tbody/tr/td/div/span/form/
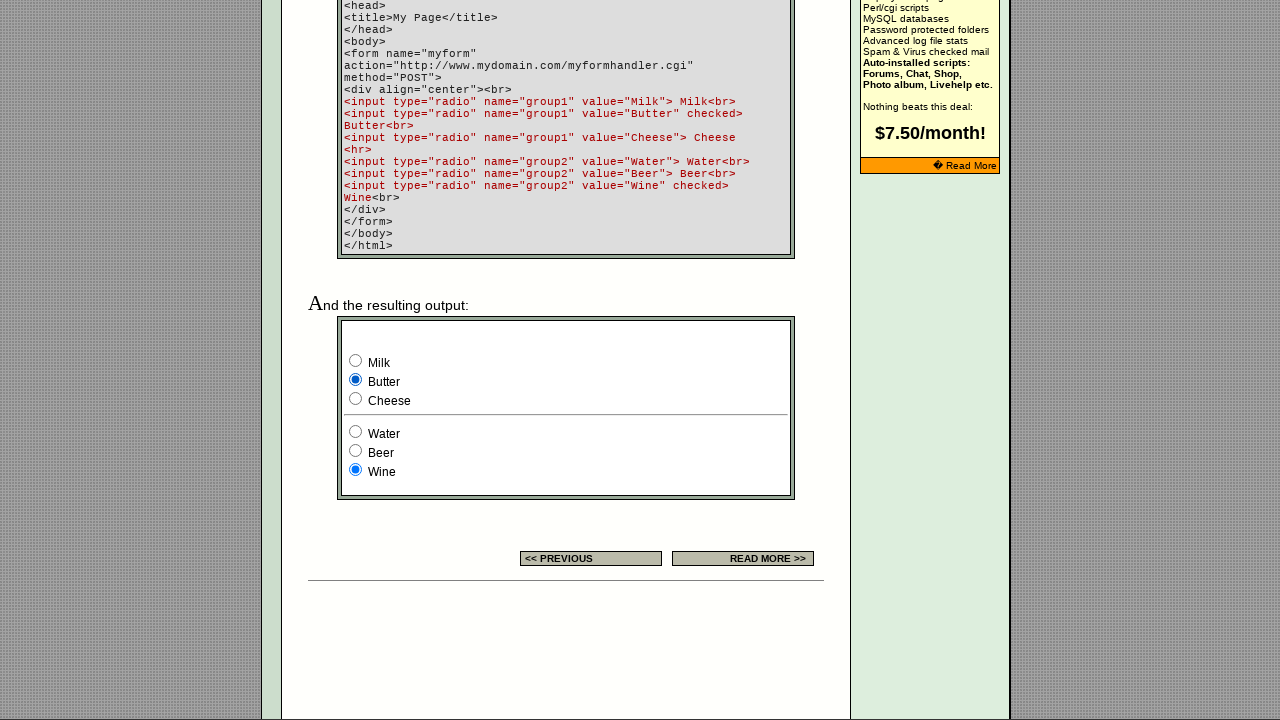

Waited for radio button selection to register
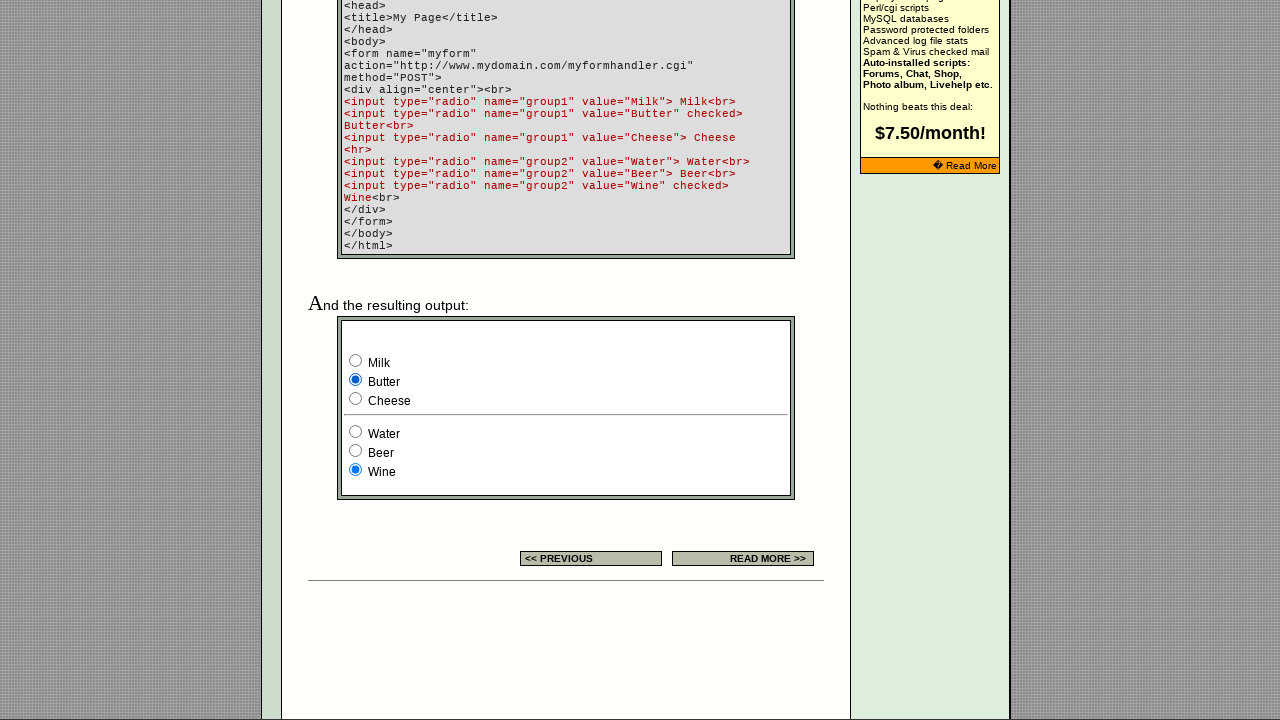

Clicked a radio button option at (356, 398) on xpath=/html/body/div[2]/table[9]/tbody/tr/td[4]/table/tbody/tr/td/div/span/form/
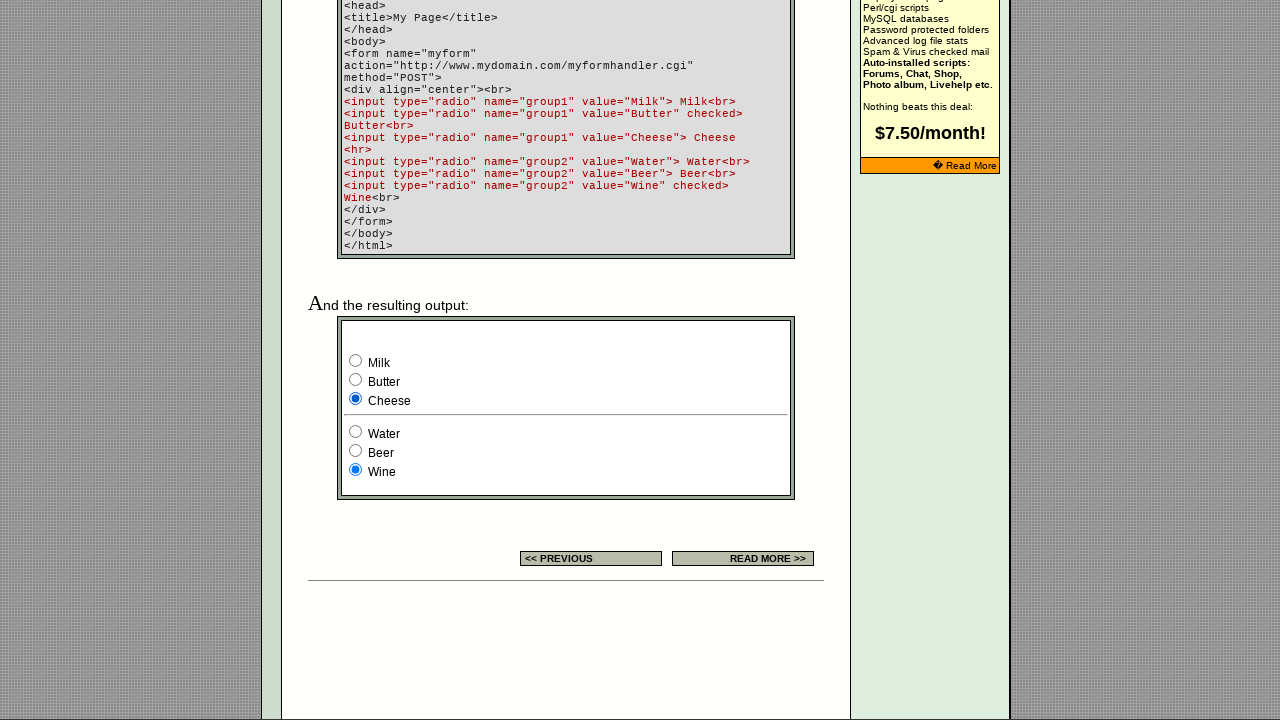

Waited for radio button selection to register
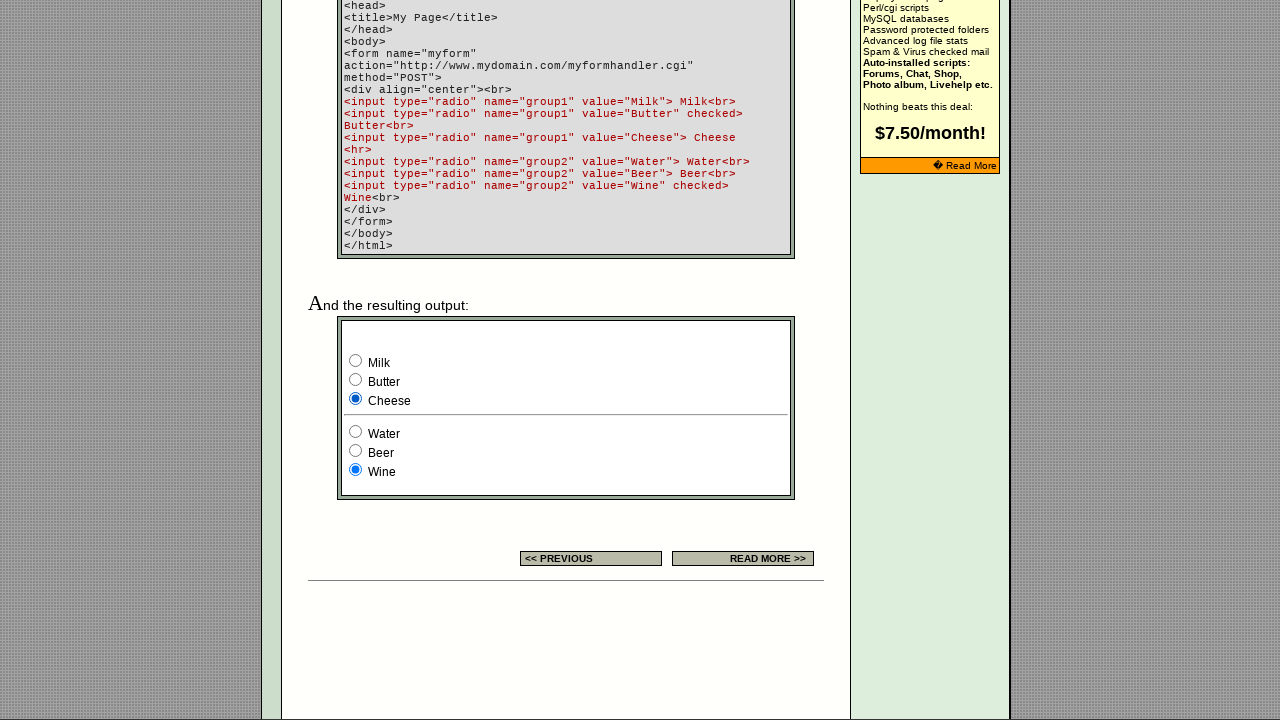

Clicked a radio button option at (356, 432) on xpath=/html/body/div[2]/table[9]/tbody/tr/td[4]/table/tbody/tr/td/div/span/form/
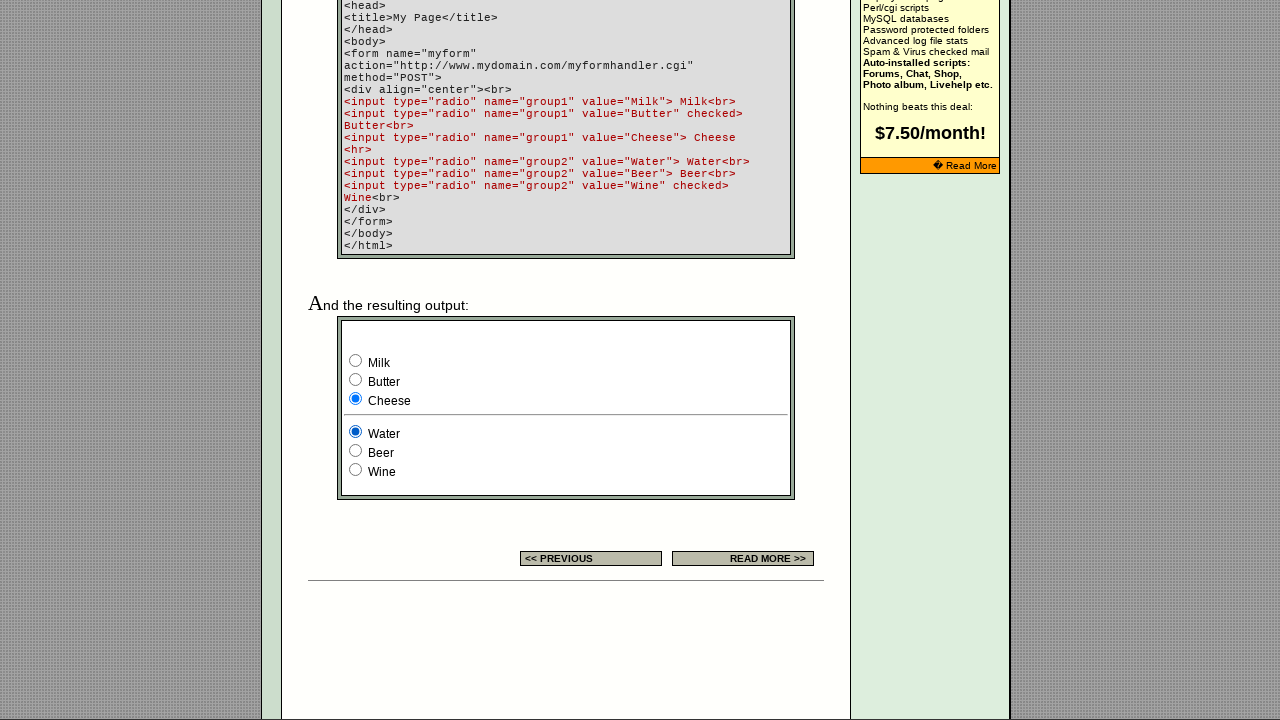

Waited for radio button selection to register
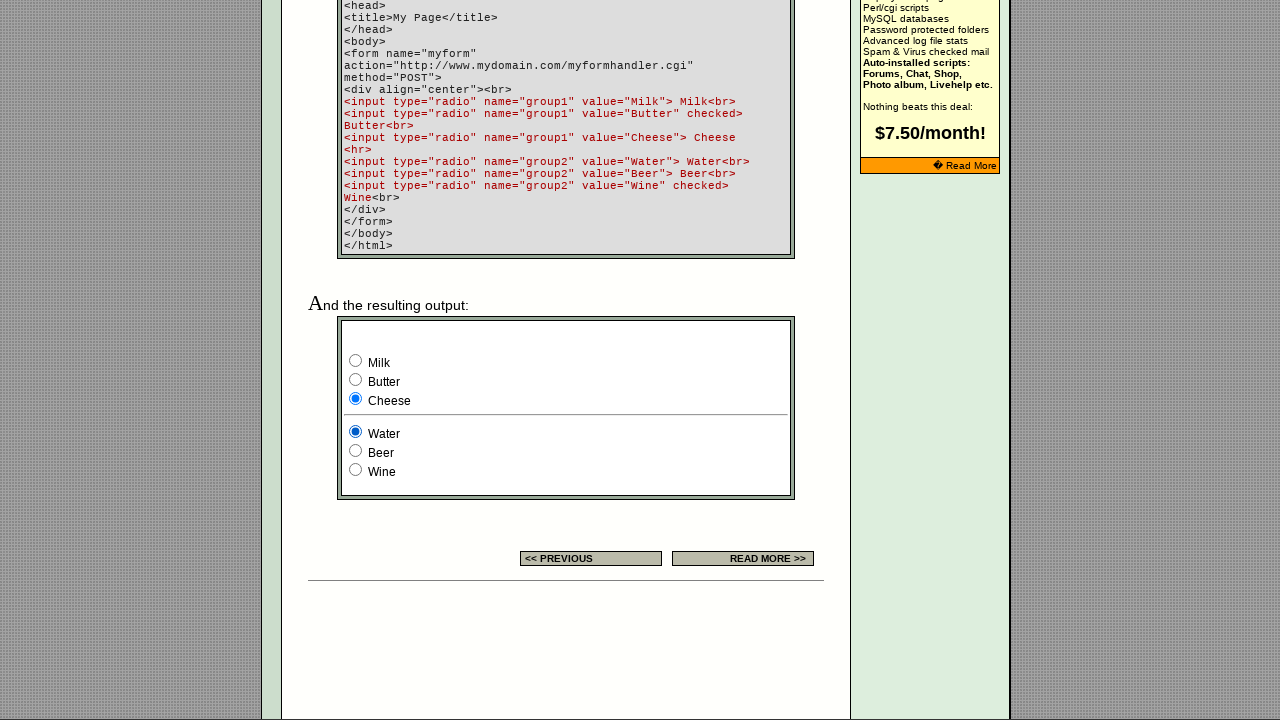

Clicked a radio button option at (356, 450) on xpath=/html/body/div[2]/table[9]/tbody/tr/td[4]/table/tbody/tr/td/div/span/form/
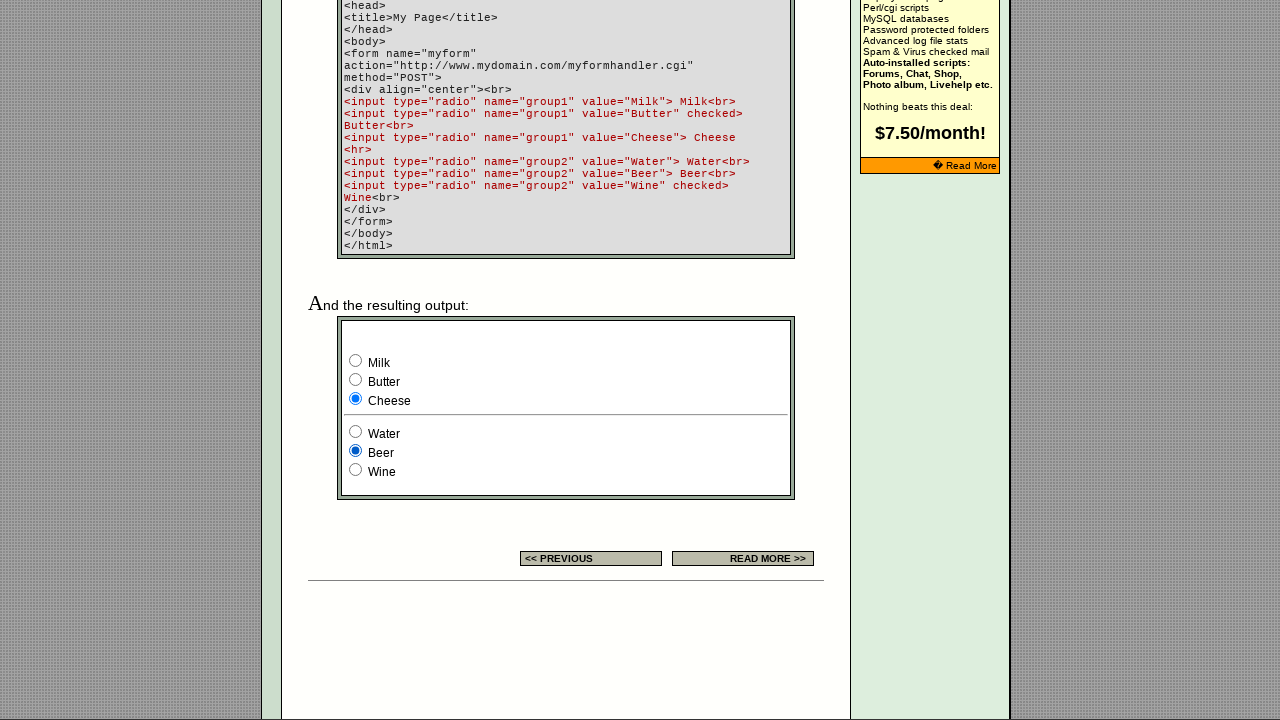

Waited for radio button selection to register
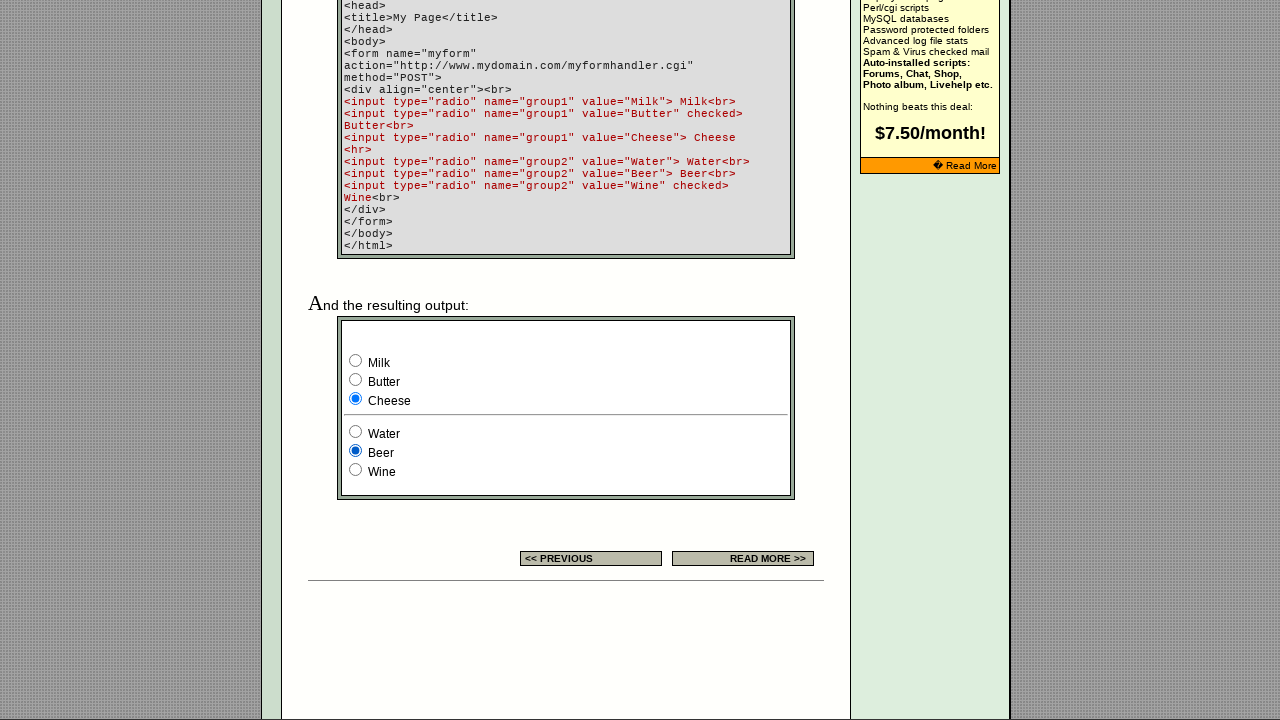

Clicked a radio button option at (356, 470) on xpath=/html/body/div[2]/table[9]/tbody/tr/td[4]/table/tbody/tr/td/div/span/form/
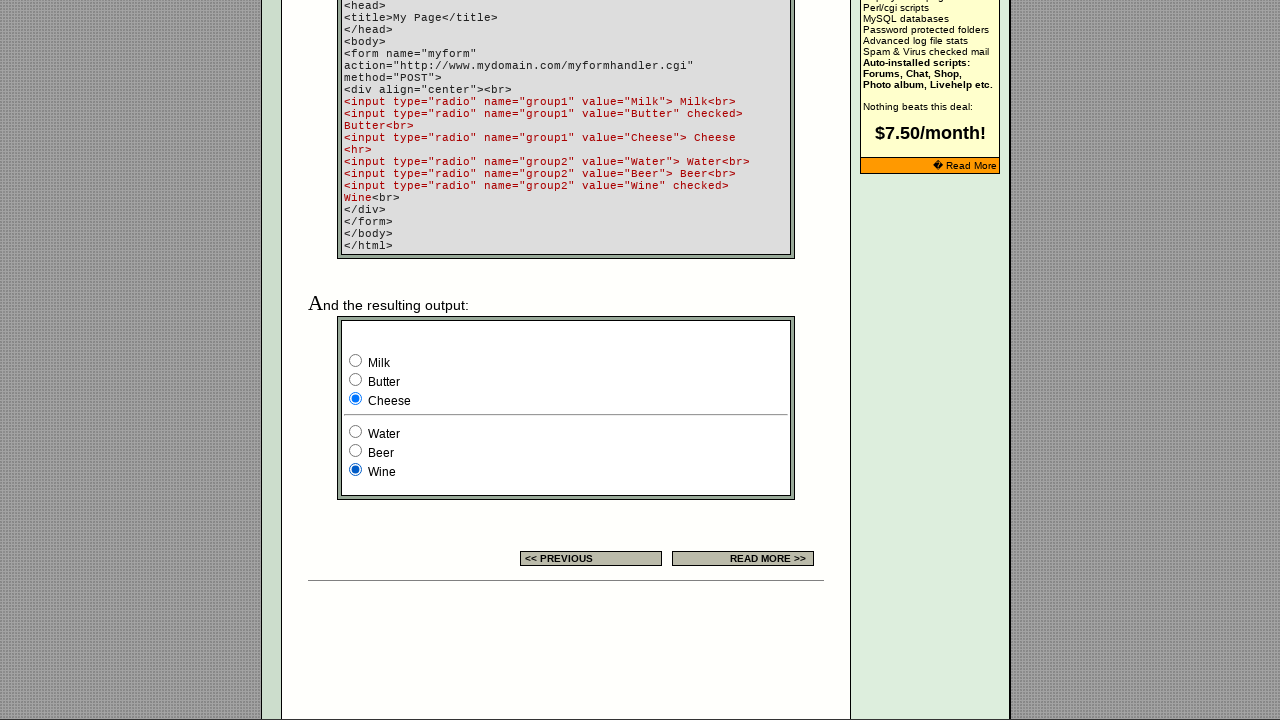

Waited for radio button selection to register
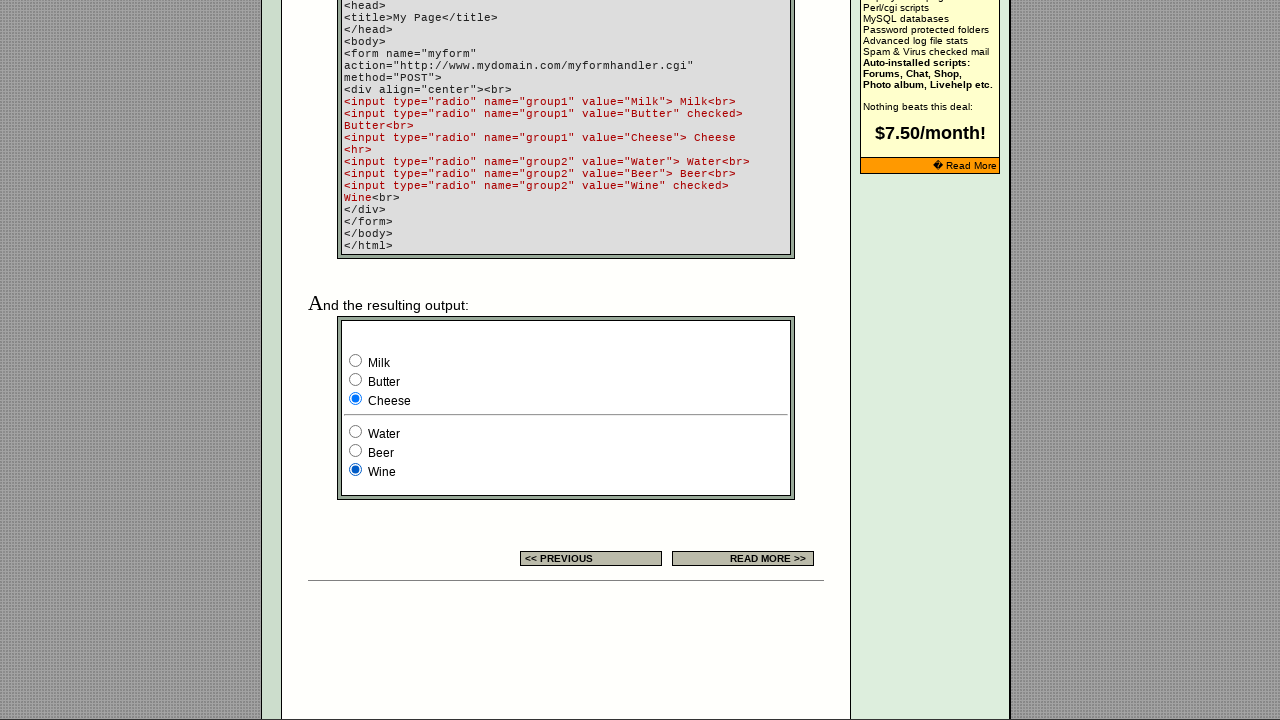

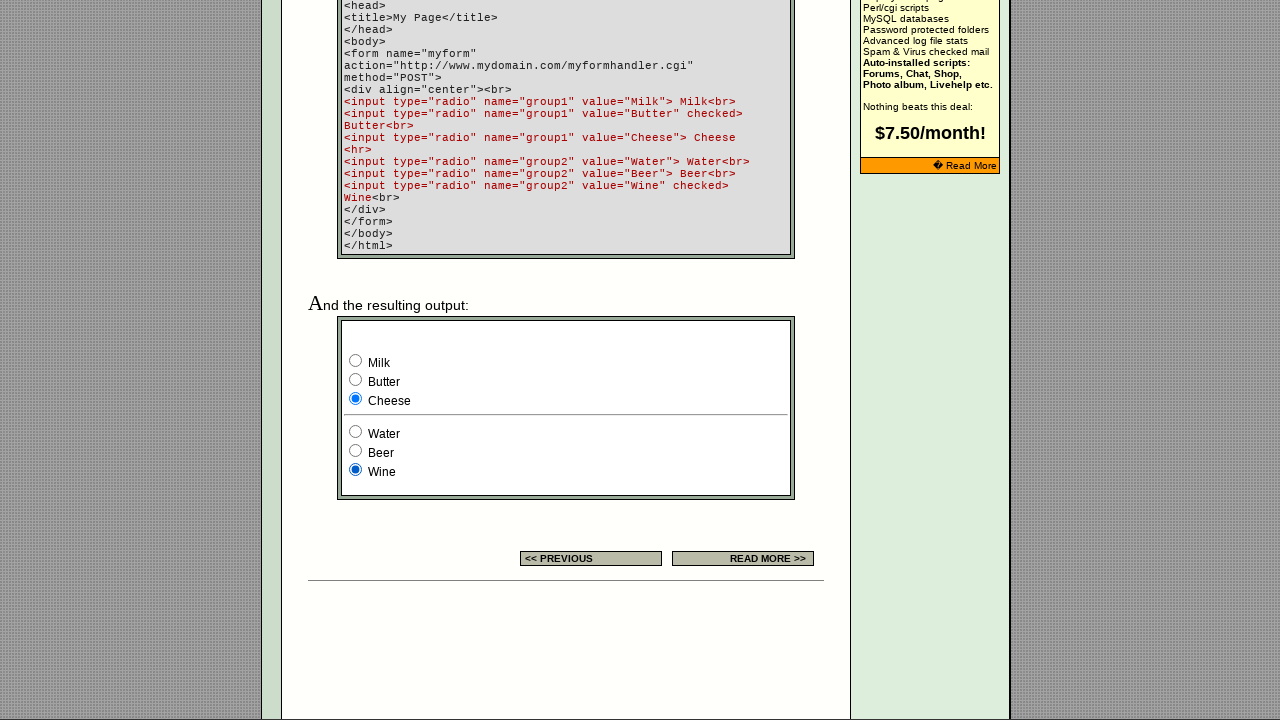